Tests enable/disable button functionality by clicking disable and enable buttons, then typing in the input field

Starting URL: https://codenboxautomationlab.com/practice/

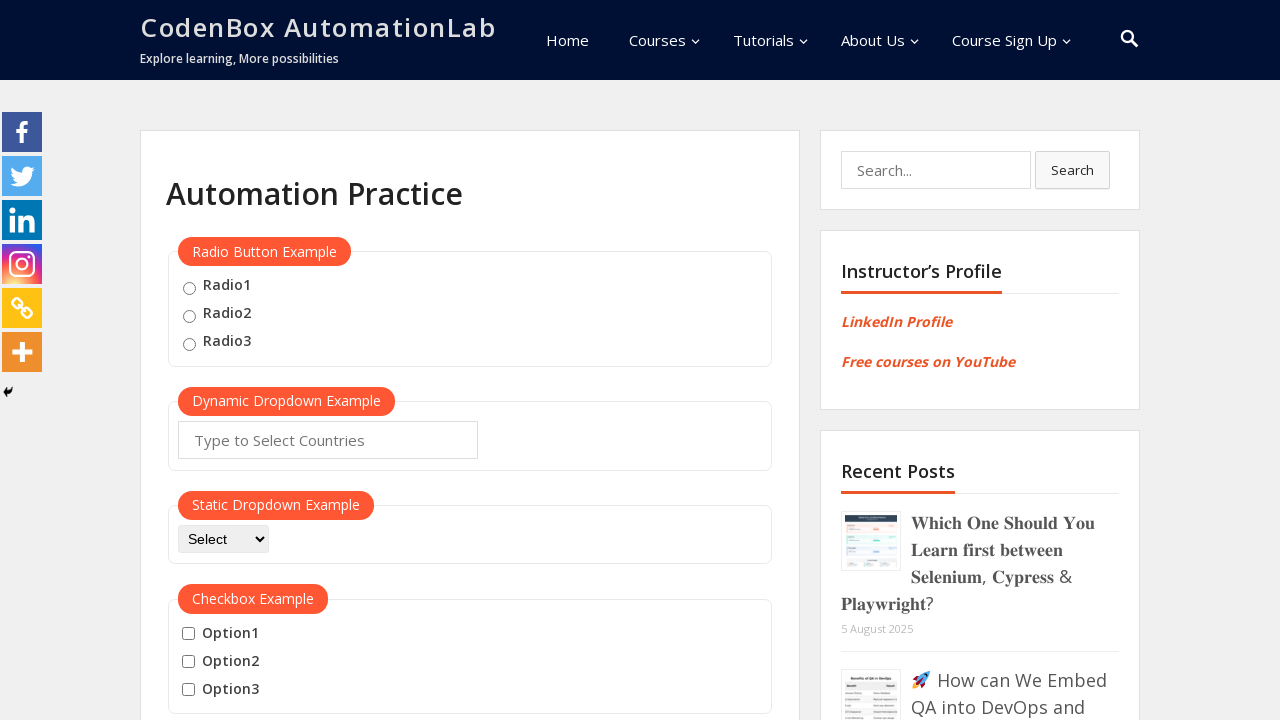

Scrolled down to enable/disable section
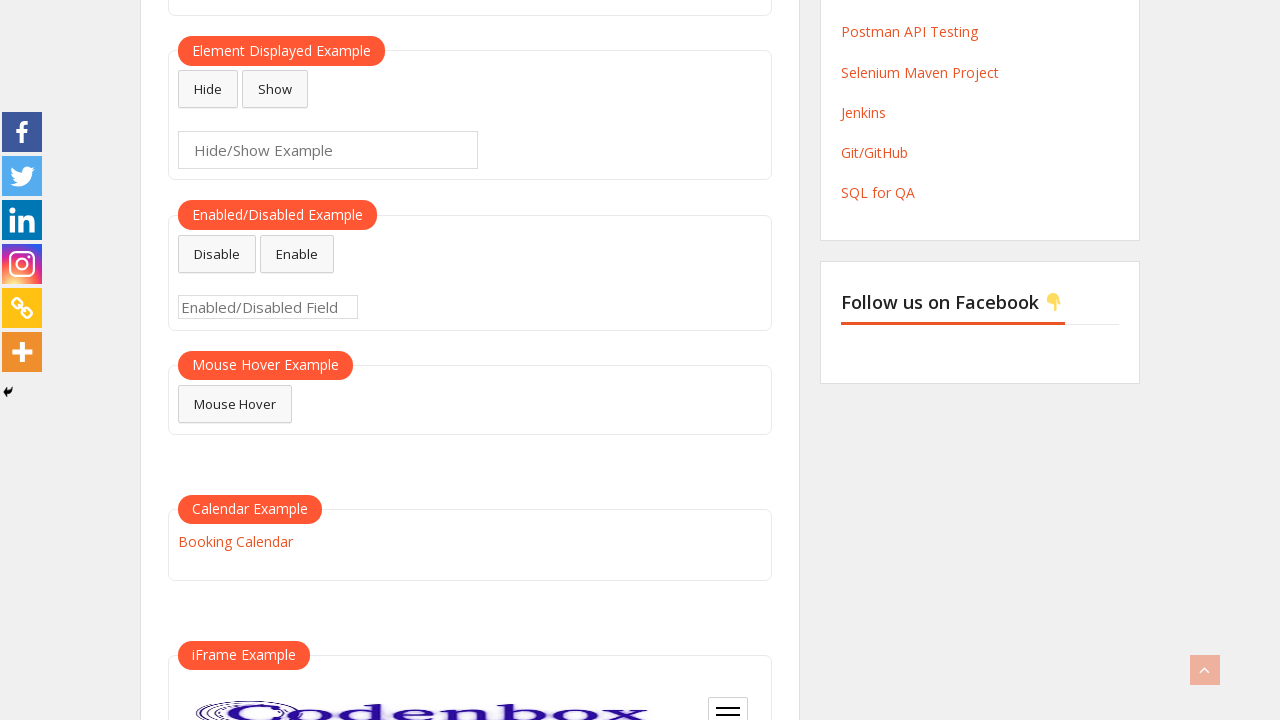

Clicked disable button at (217, 254) on #disabled-button
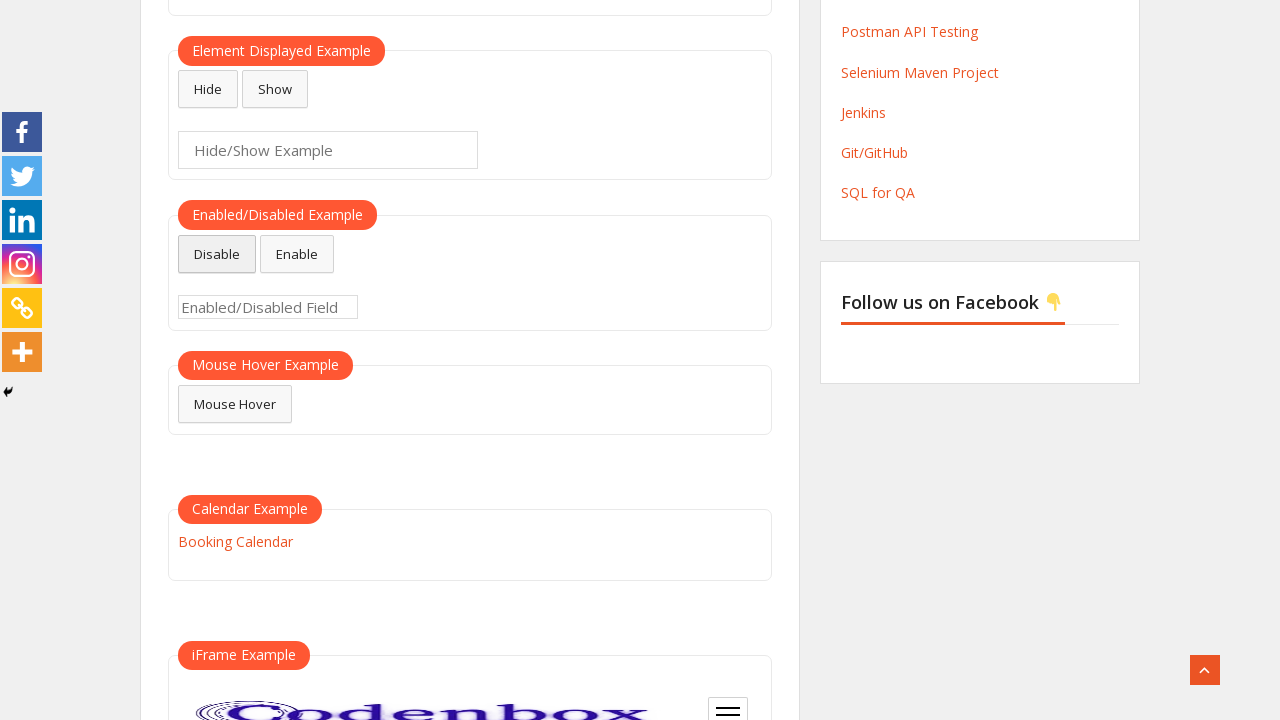

Clicked enable button at (297, 254) on #enabled-button
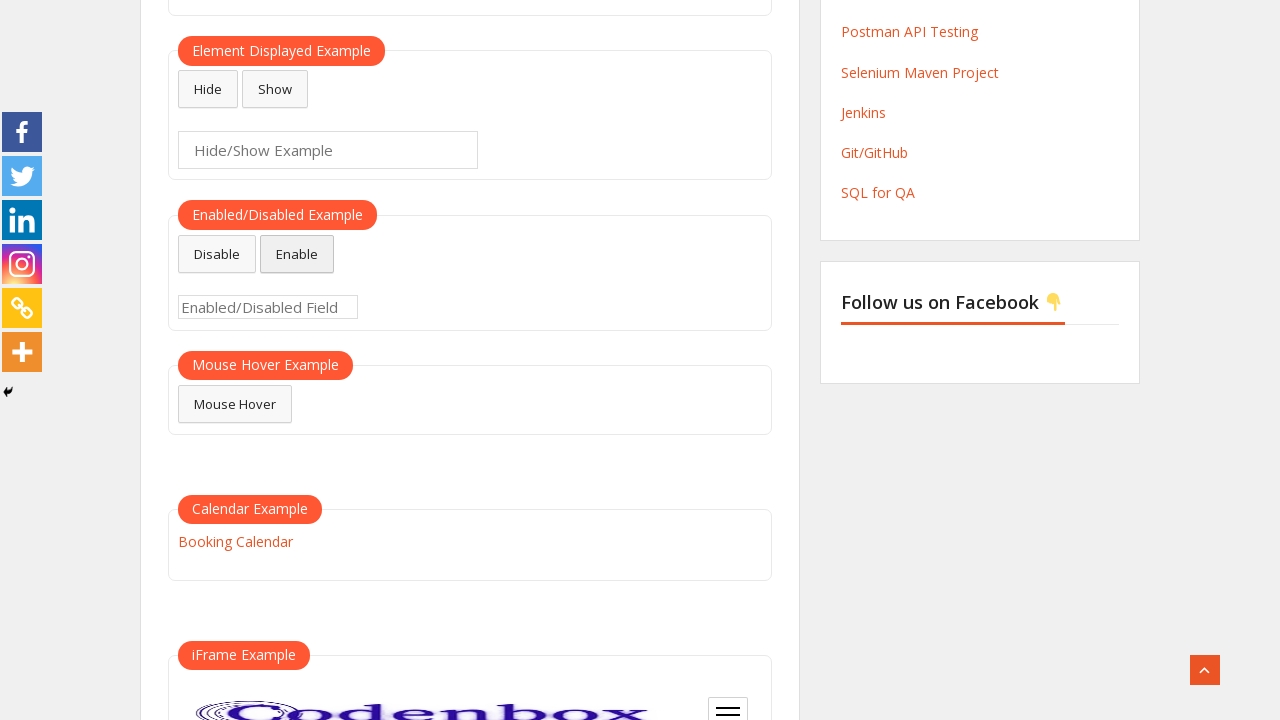

Typed 'abc' in the input field on #enabled-example-input
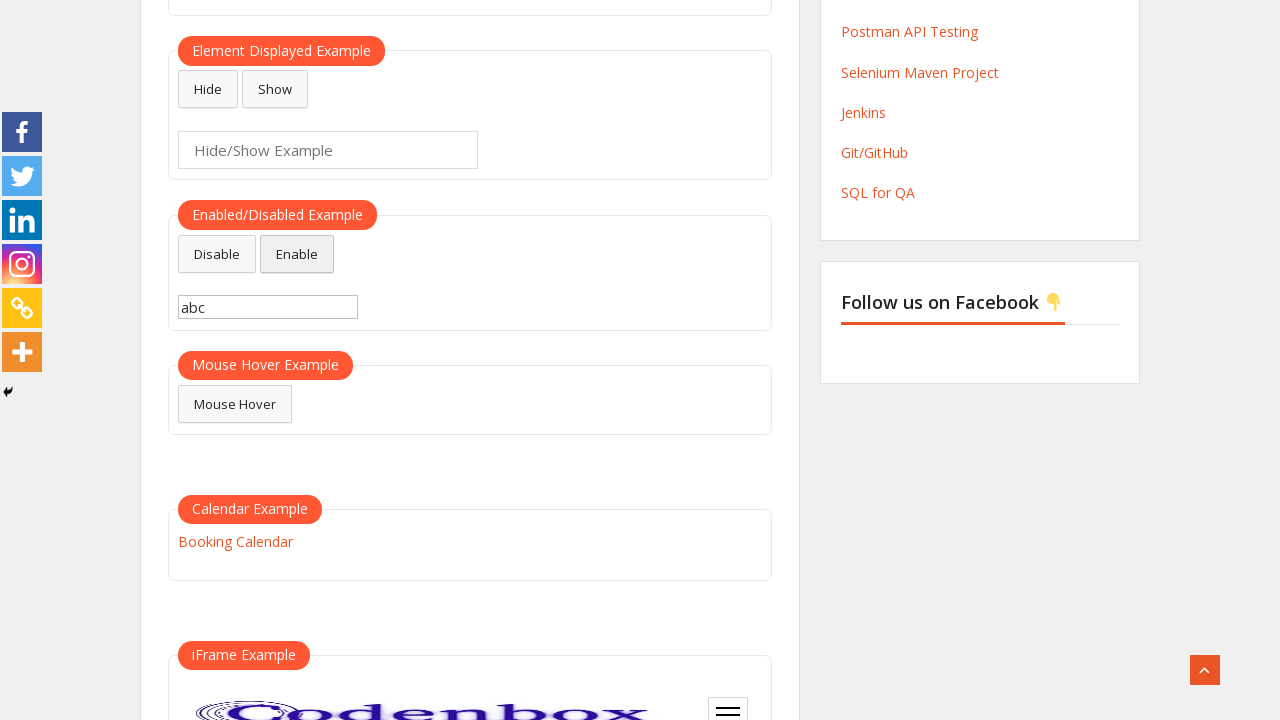

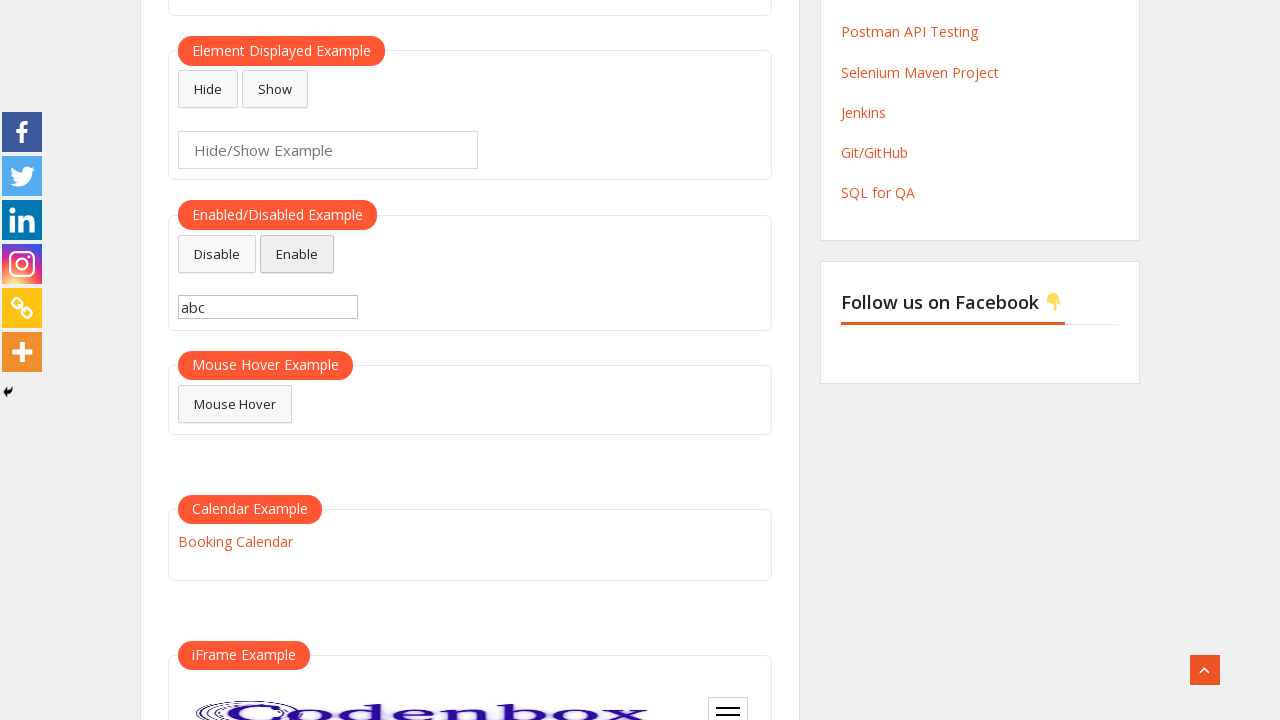